Tests that Clear completed button is hidden when no completed items exist

Starting URL: https://demo.playwright.dev/todomvc

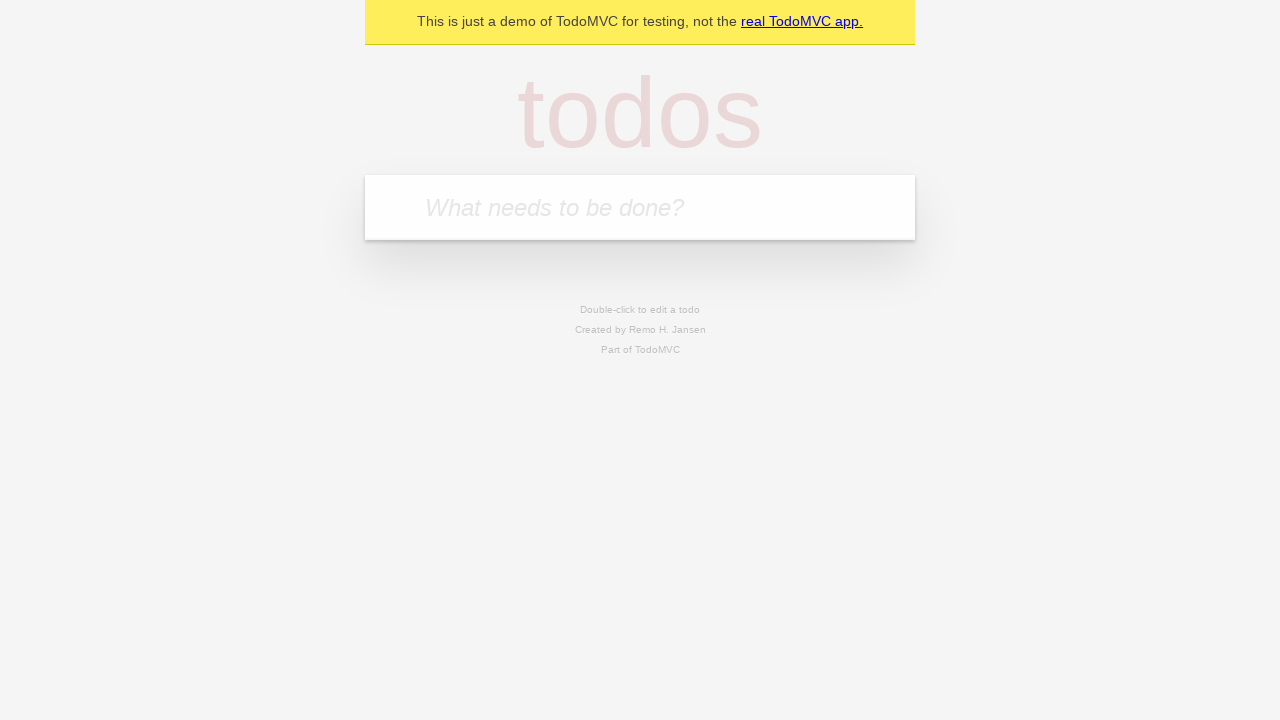

Navigated to TodoMVC demo application
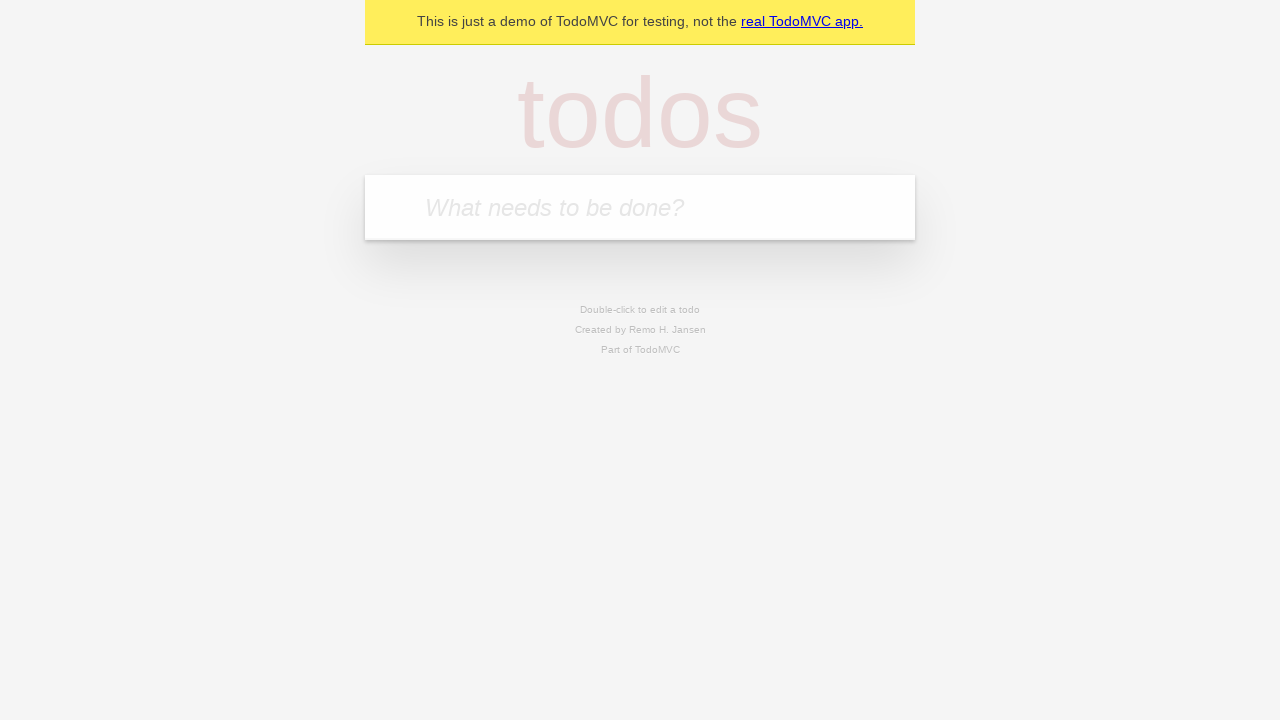

Located the todo input field
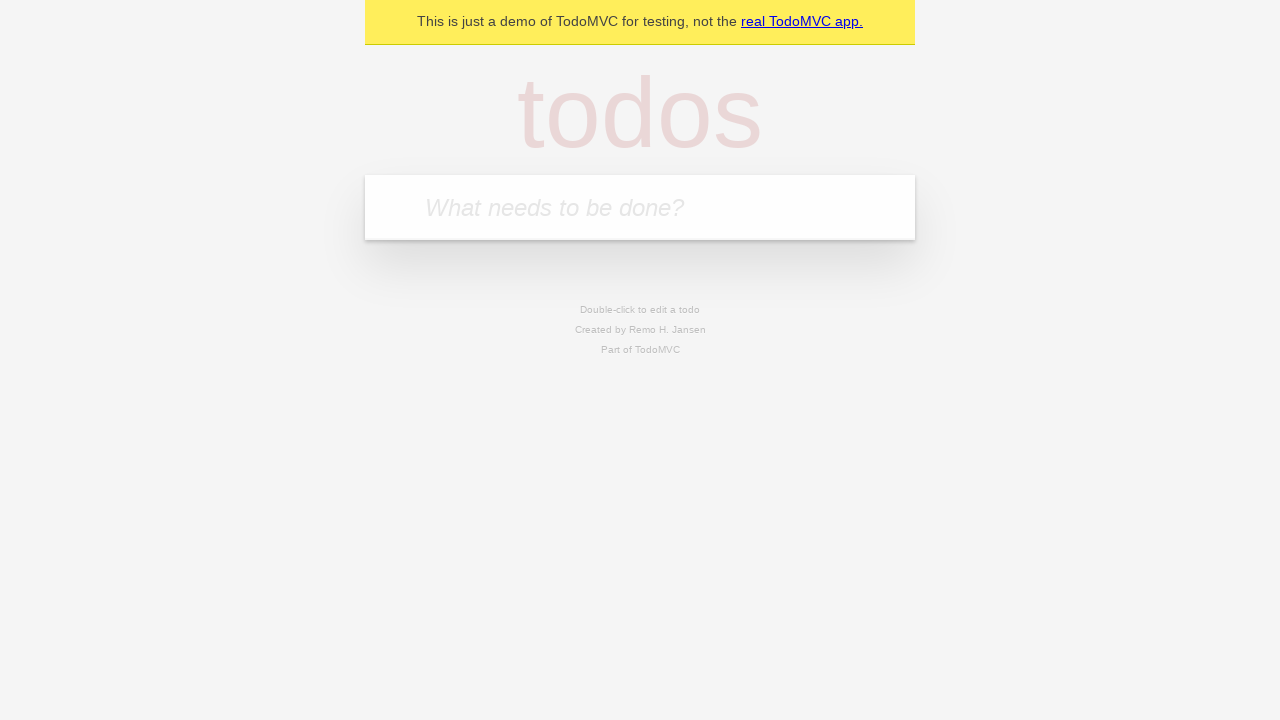

Filled todo input with 'buy some cheese' on internal:attr=[placeholder="What needs to be done?"i]
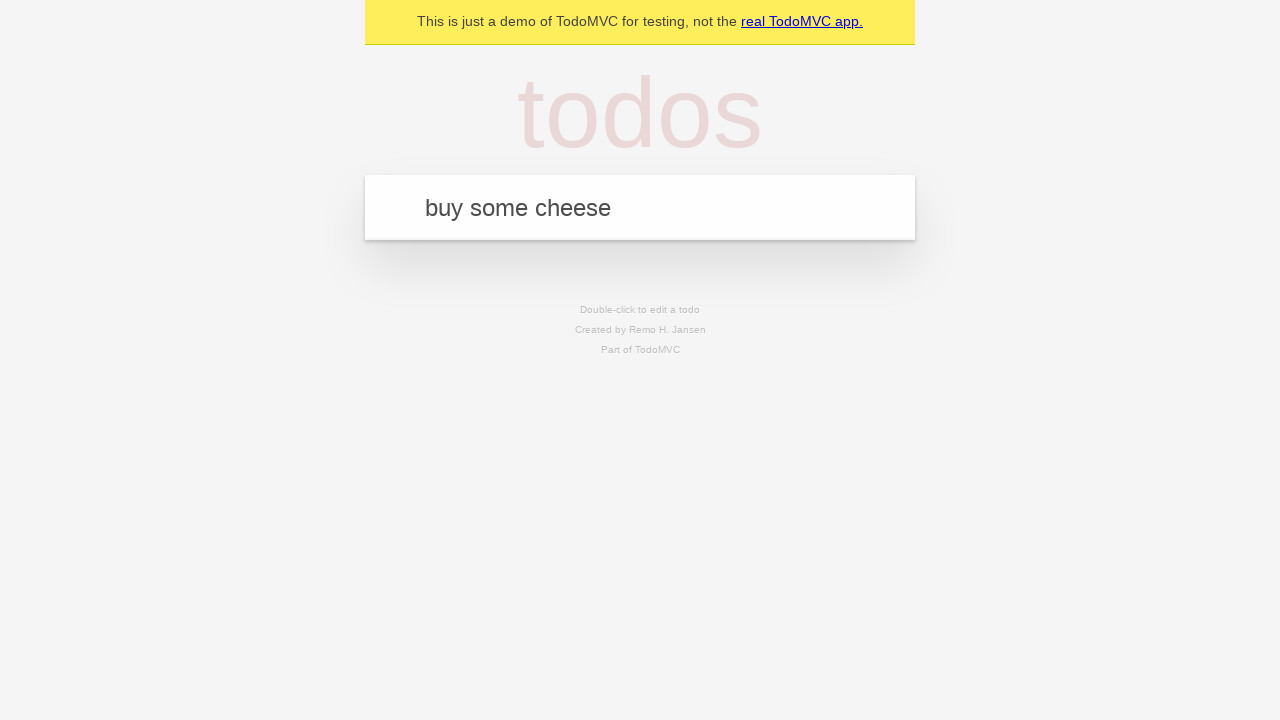

Pressed Enter to create todo 'buy some cheese' on internal:attr=[placeholder="What needs to be done?"i]
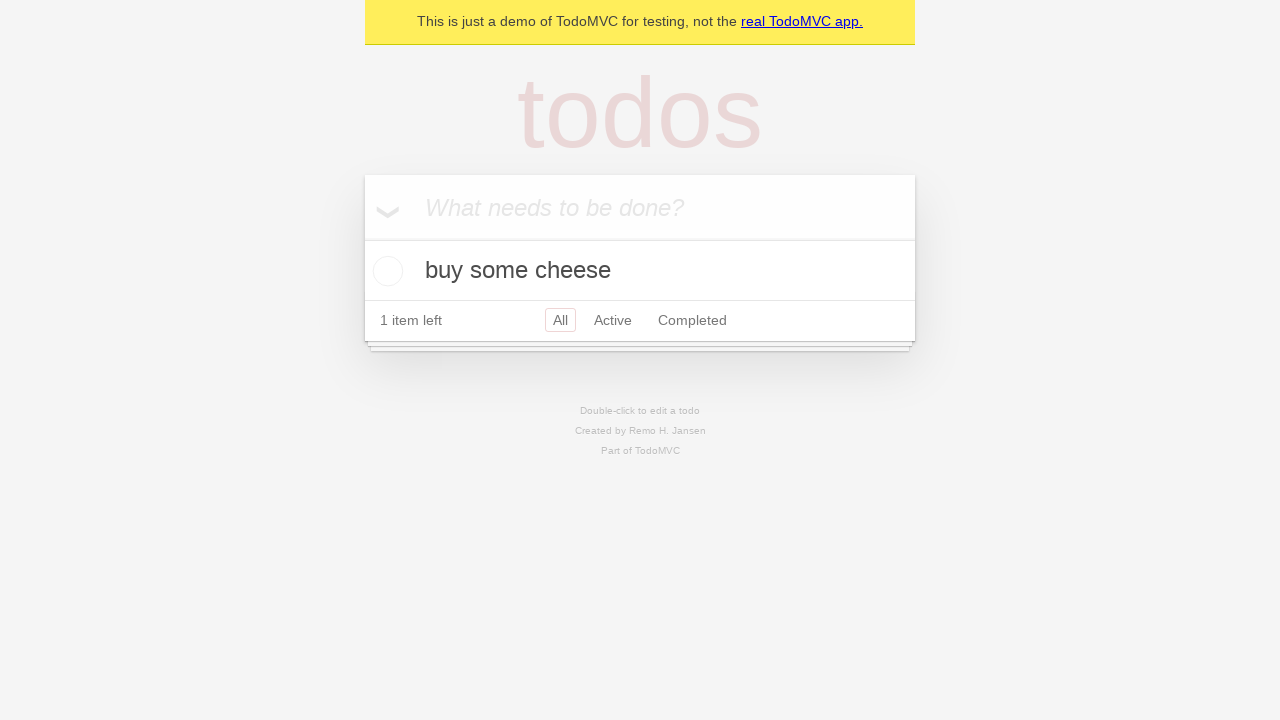

Filled todo input with 'feed the cat' on internal:attr=[placeholder="What needs to be done?"i]
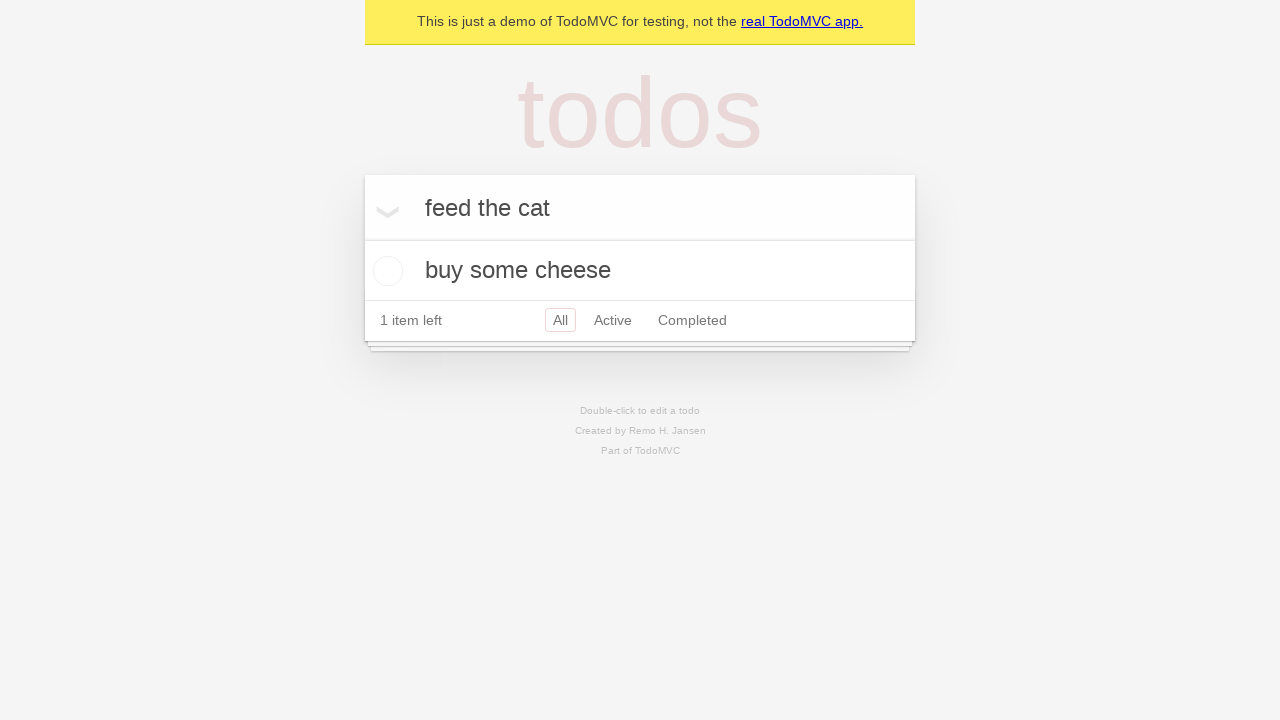

Pressed Enter to create todo 'feed the cat' on internal:attr=[placeholder="What needs to be done?"i]
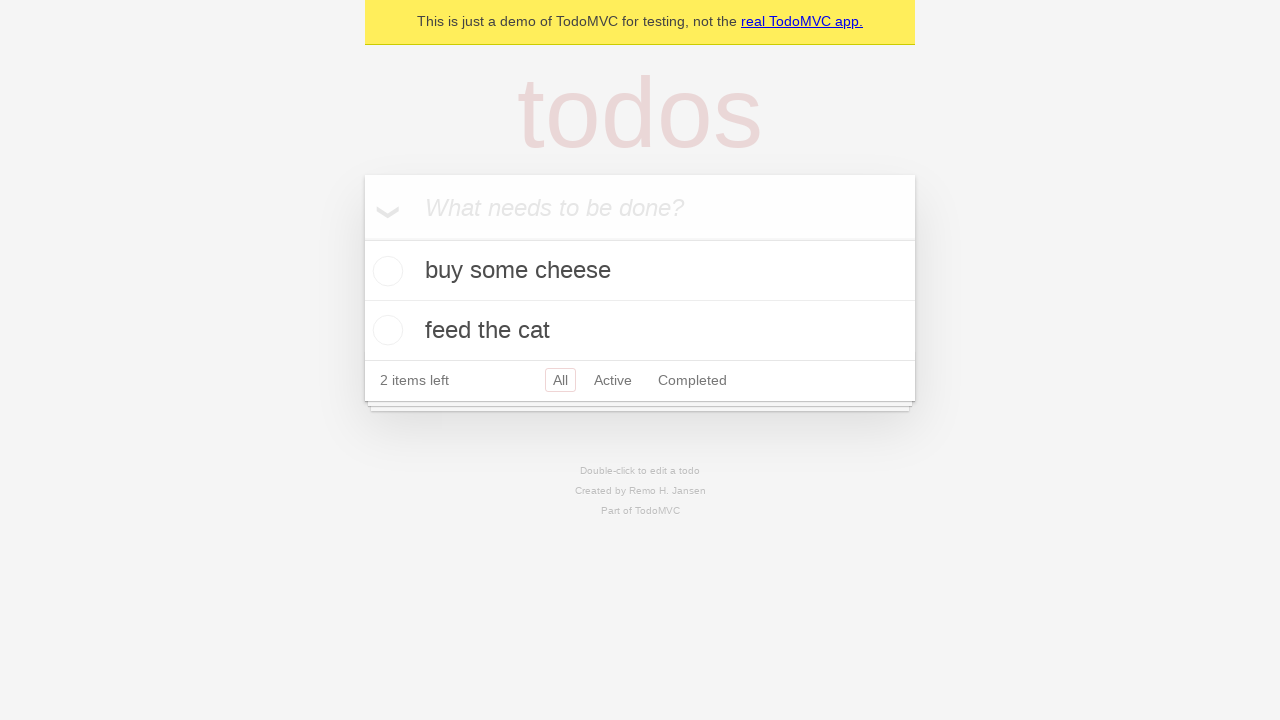

Filled todo input with 'book a doctors appointment' on internal:attr=[placeholder="What needs to be done?"i]
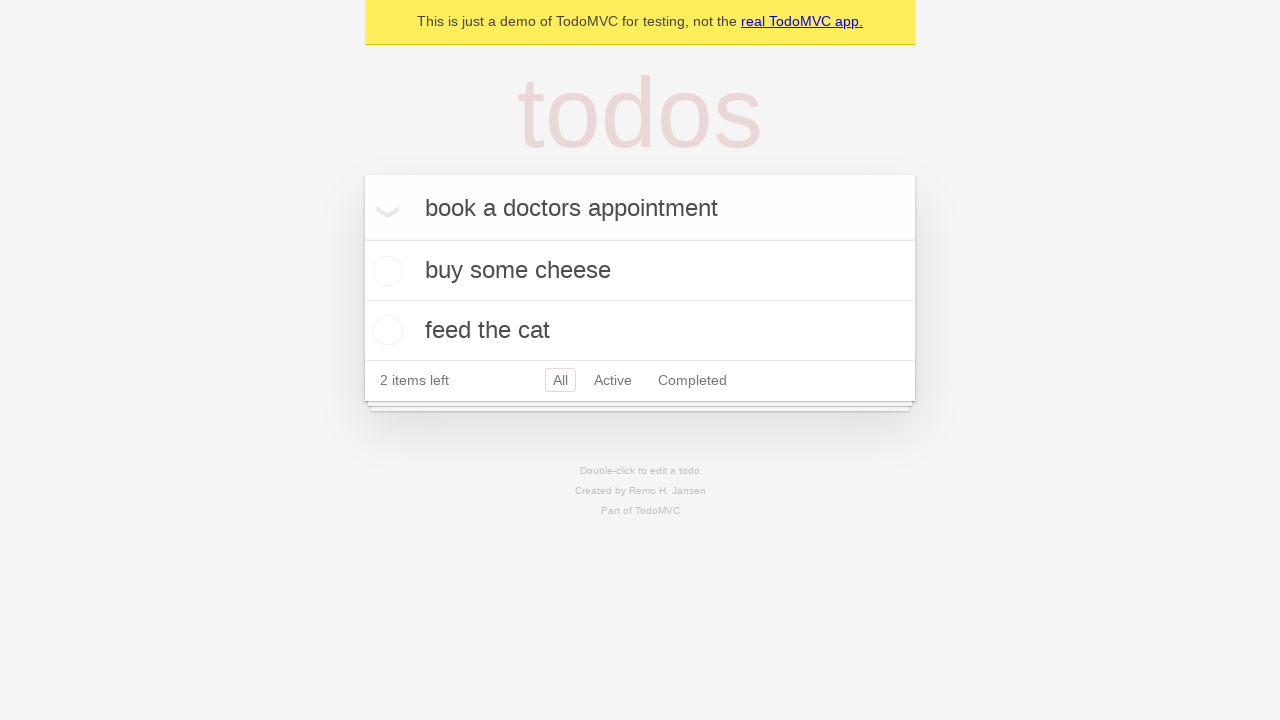

Pressed Enter to create todo 'book a doctors appointment' on internal:attr=[placeholder="What needs to be done?"i]
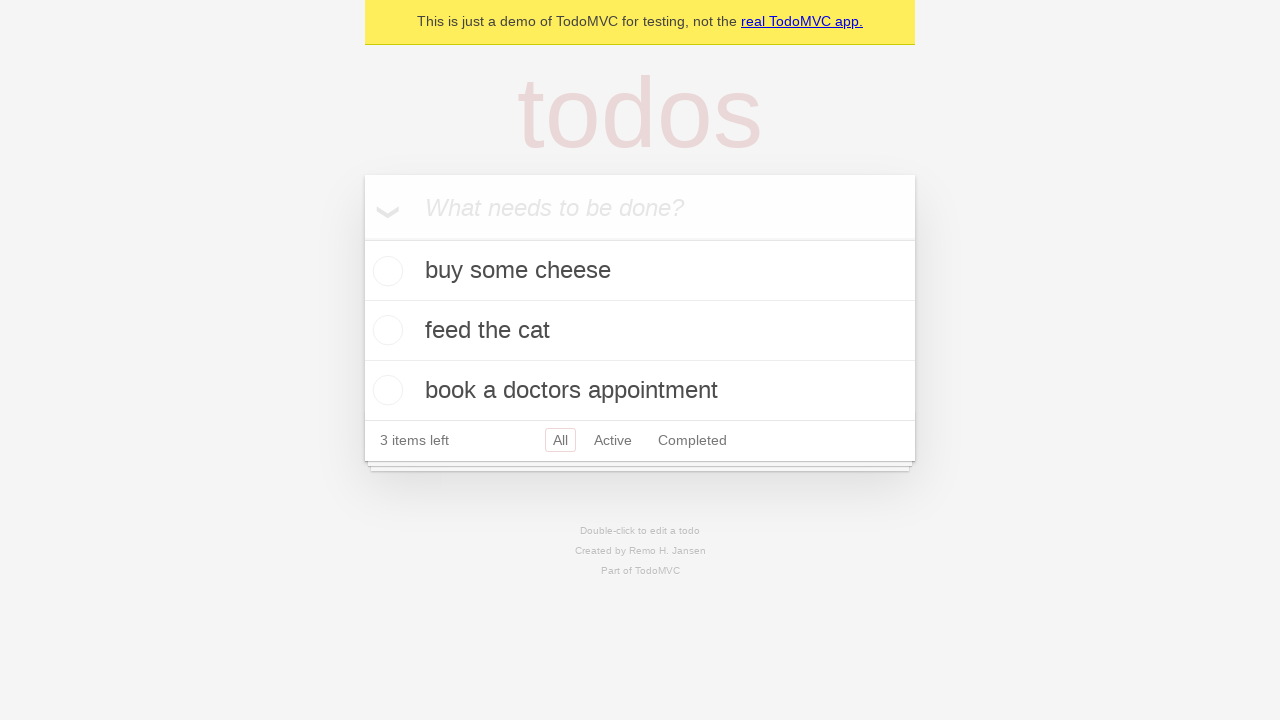

Checked the first todo item as completed at (385, 271) on .todo-list li .toggle >> nth=0
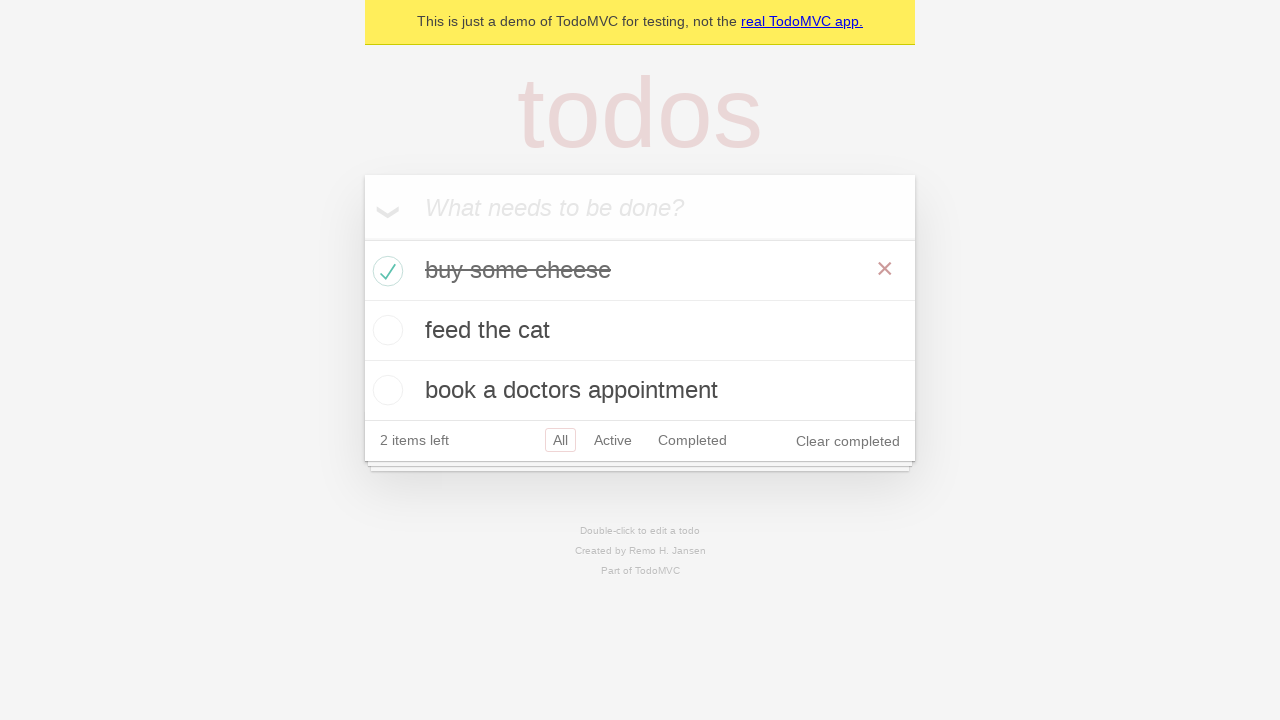

Clicked the 'Clear completed' button at (848, 441) on internal:role=button[name="Clear completed"i]
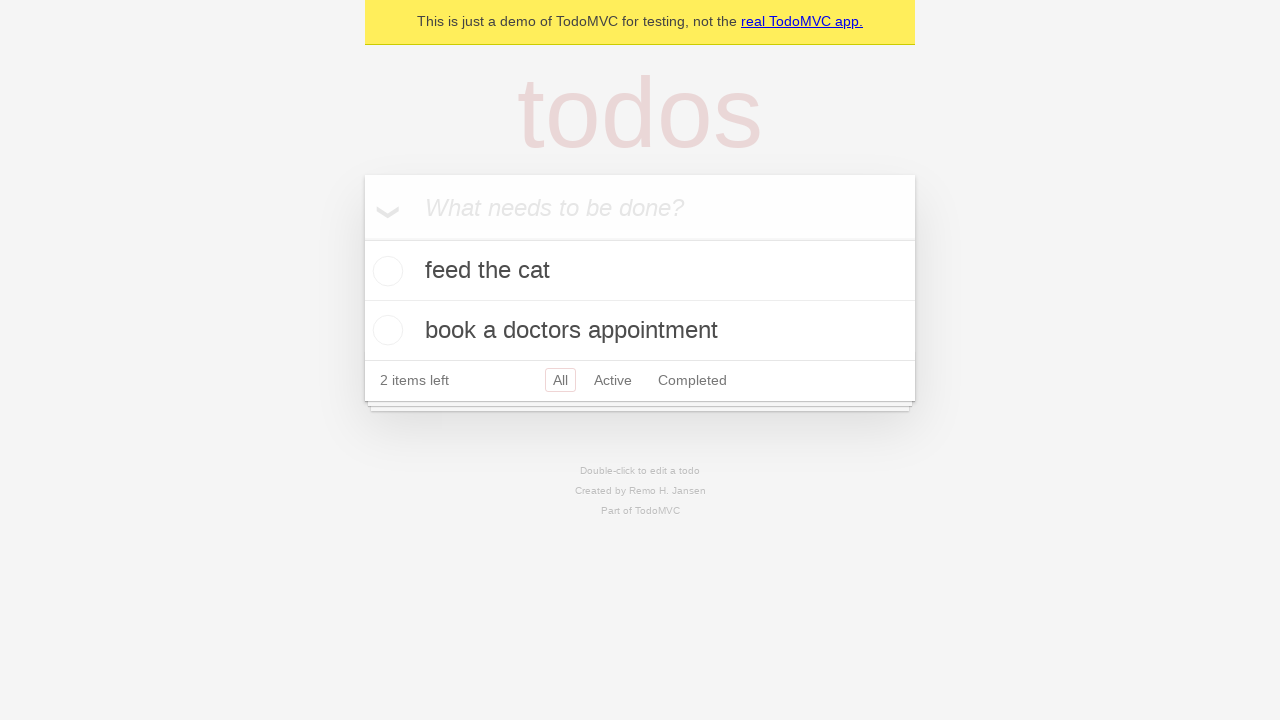

Checked another todo item as completed at (385, 271) on .todo-list li .toggle >> nth=0
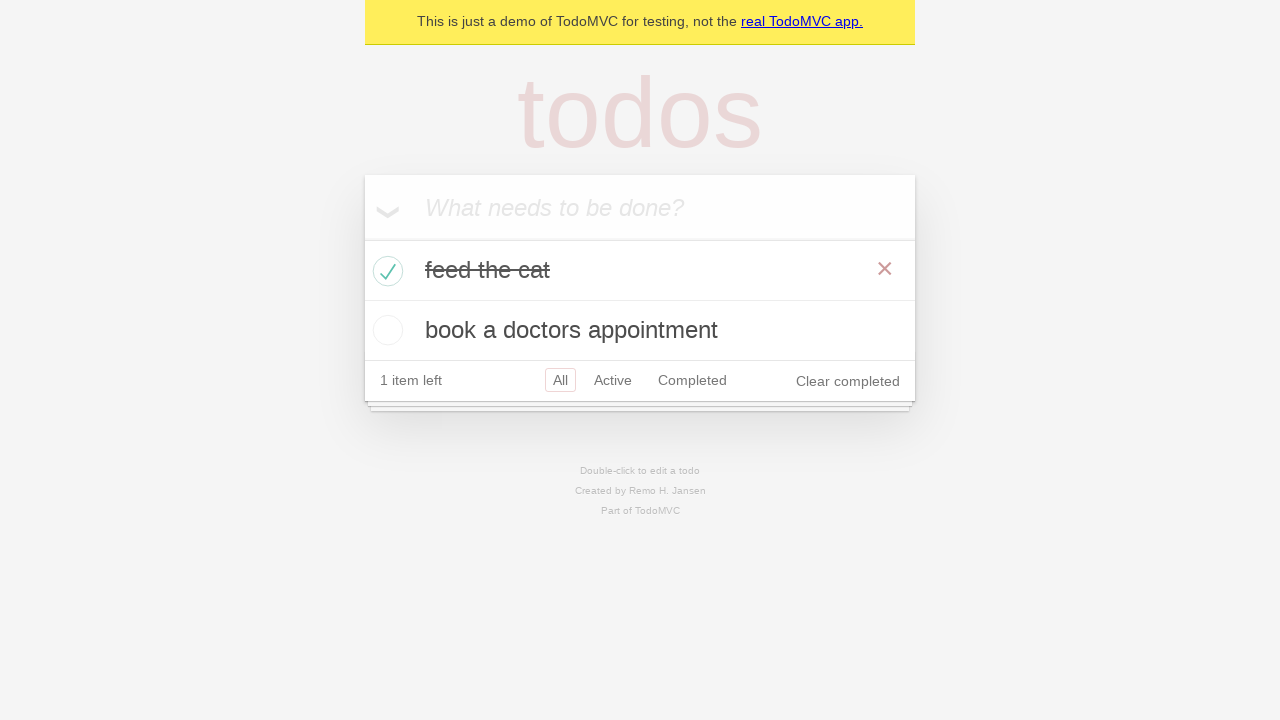

Clicked 'Clear completed' button again to remove all completed items at (848, 381) on internal:role=button[name="Clear completed"i]
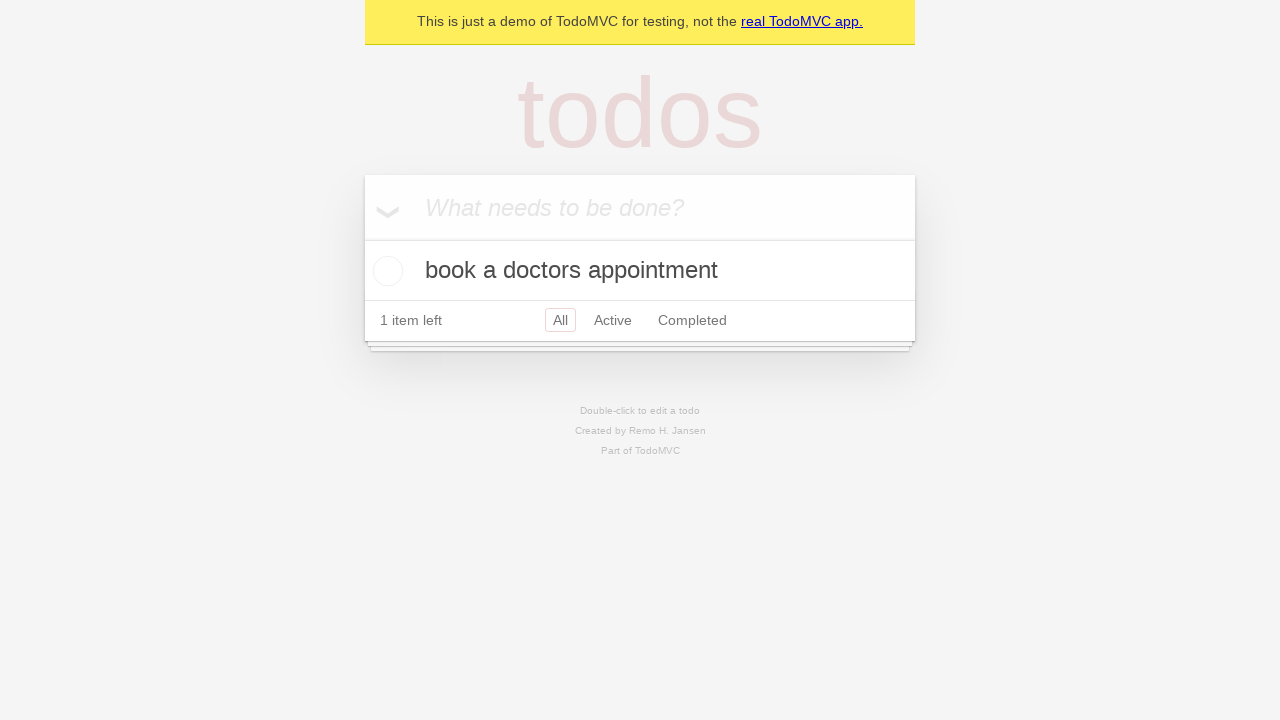

Verified that 'Clear completed' button is hidden when no completed items exist
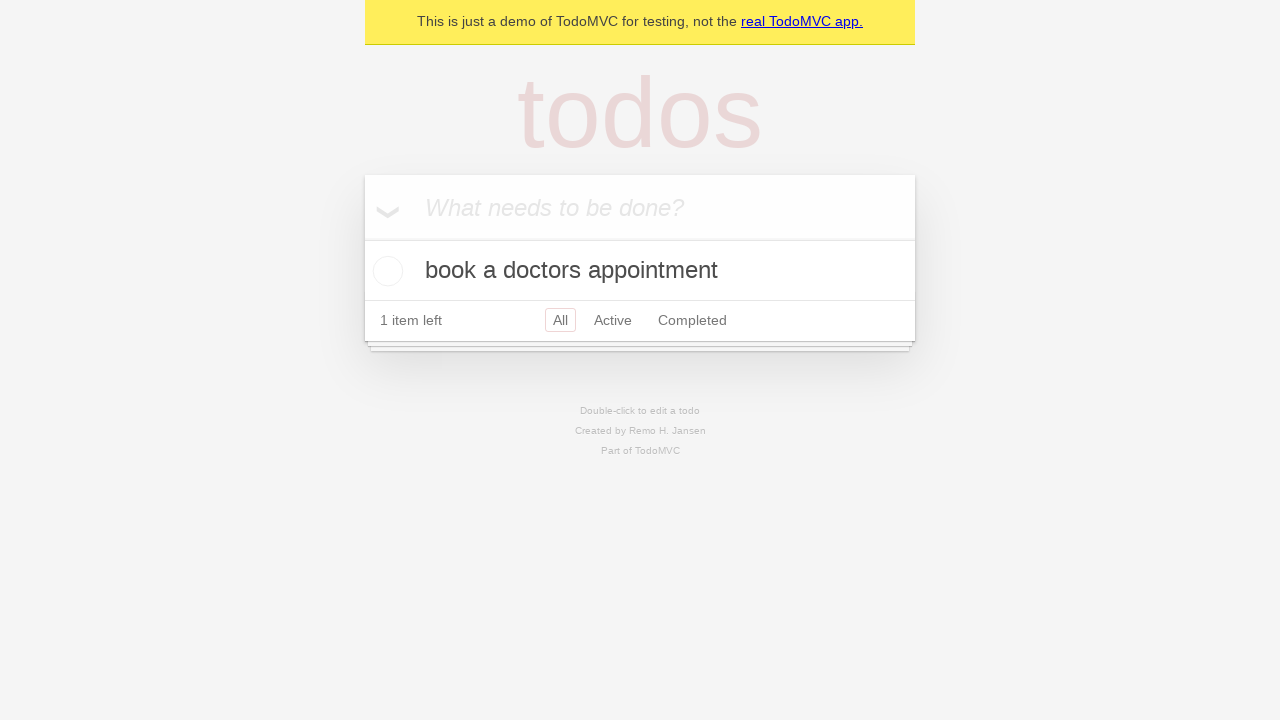

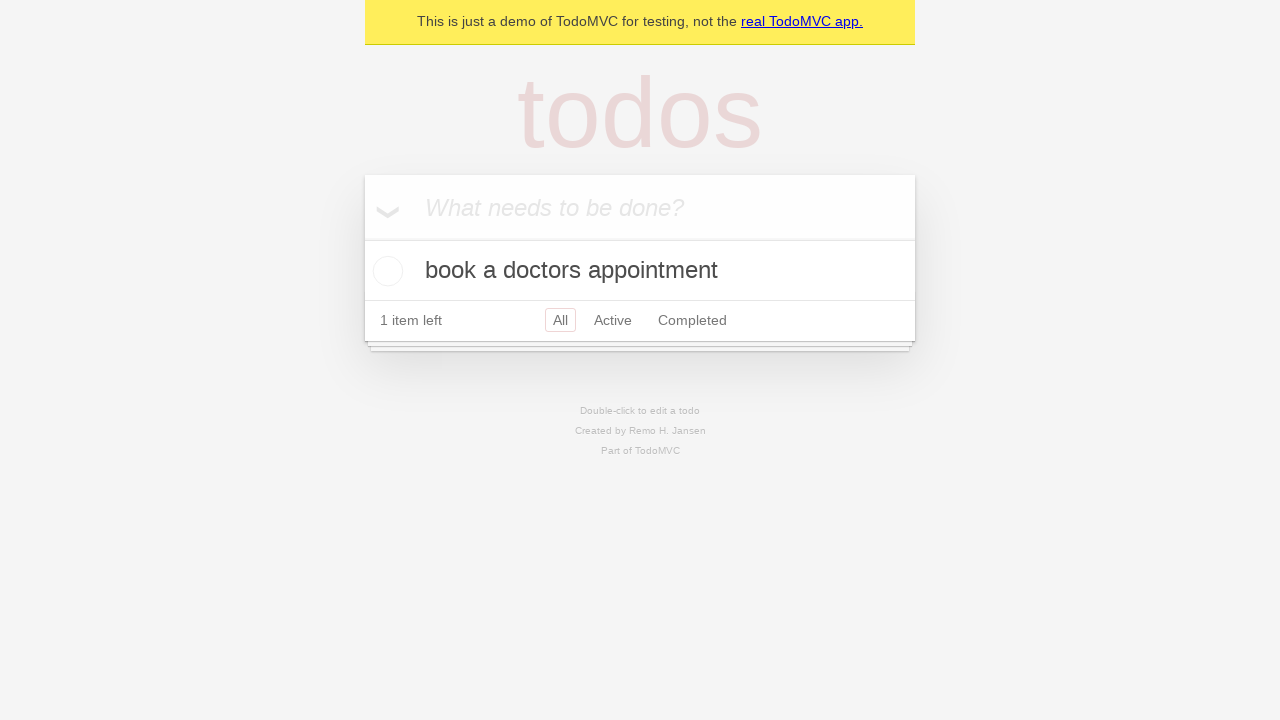